Tests a Russian language reduplicator web tool by entering text into an input field and verifying that a result is displayed.

Starting URL: https://maximal.github.io/reduplicator/#

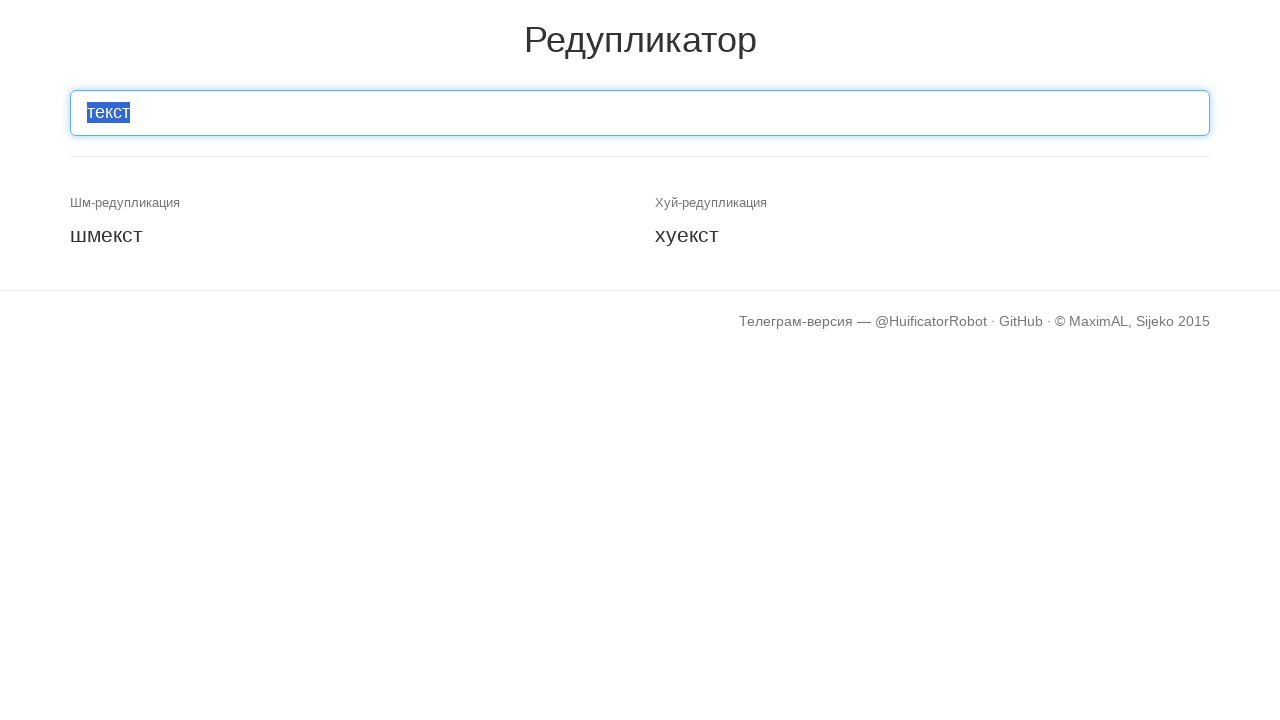

Cleared the input field on #inp-text
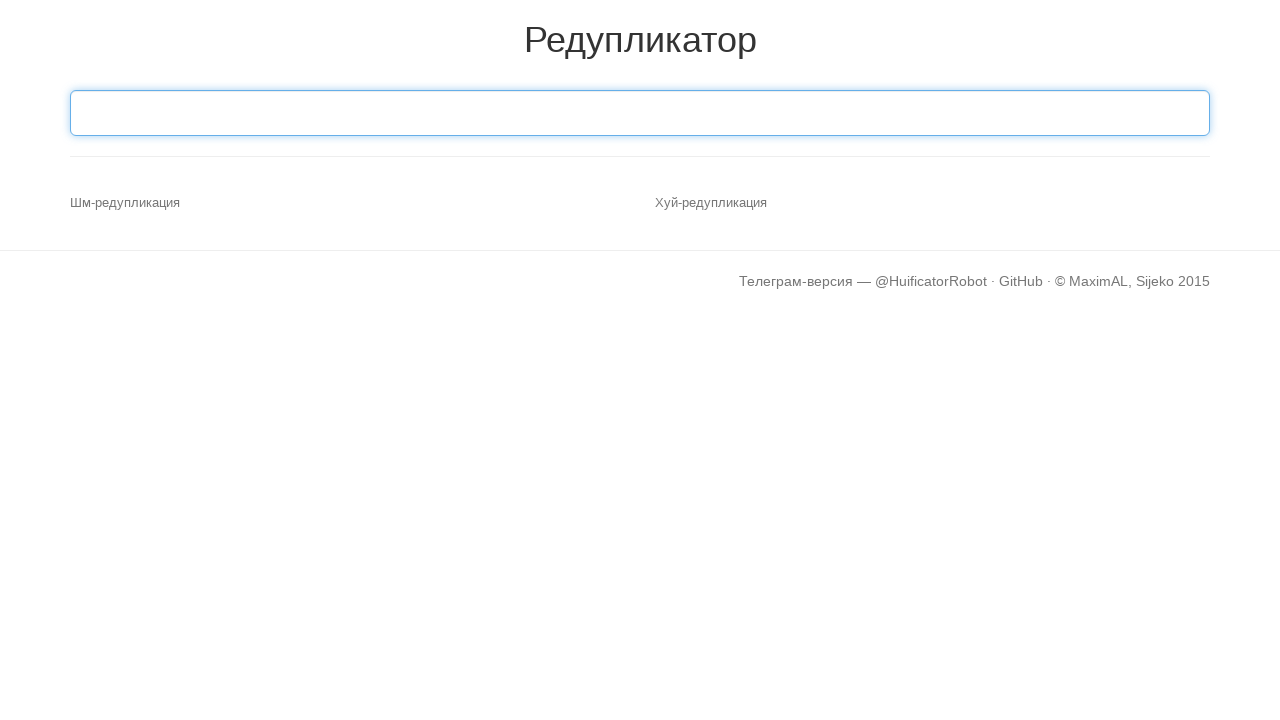

Entered Russian text 'Привет' into the input field on #inp-text
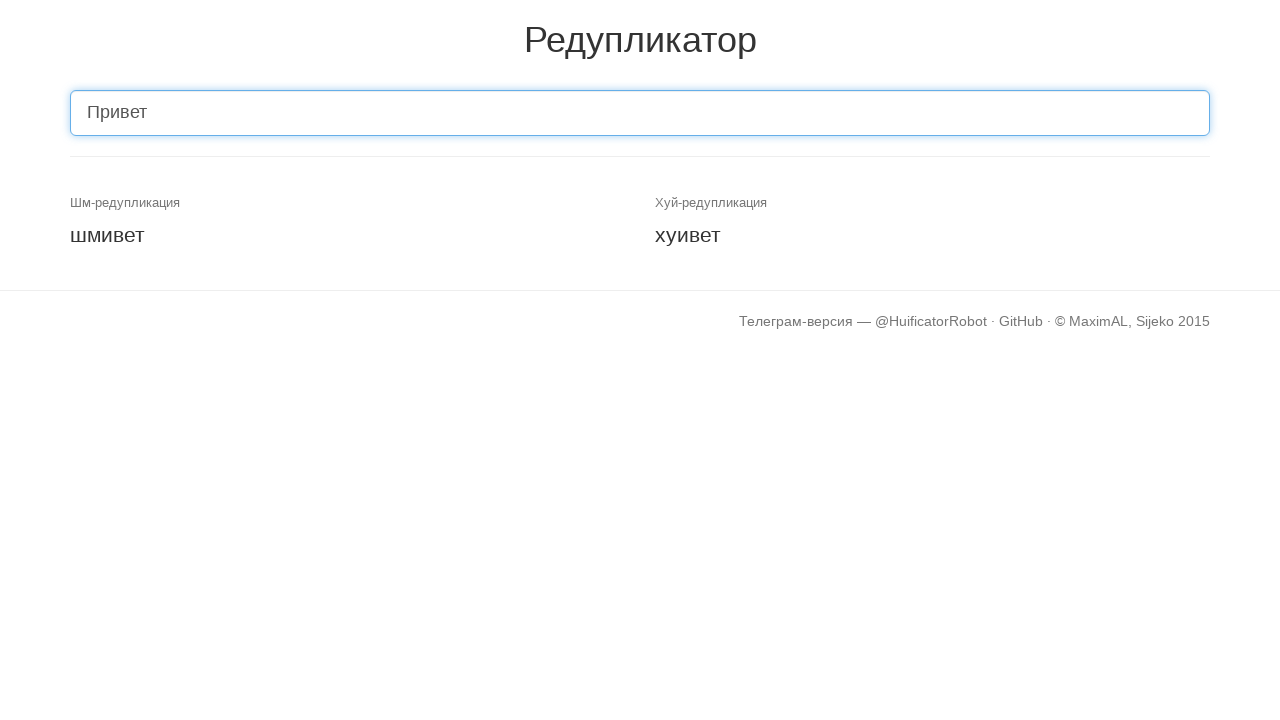

Pressed Enter to submit the reduplicator request on #inp-text
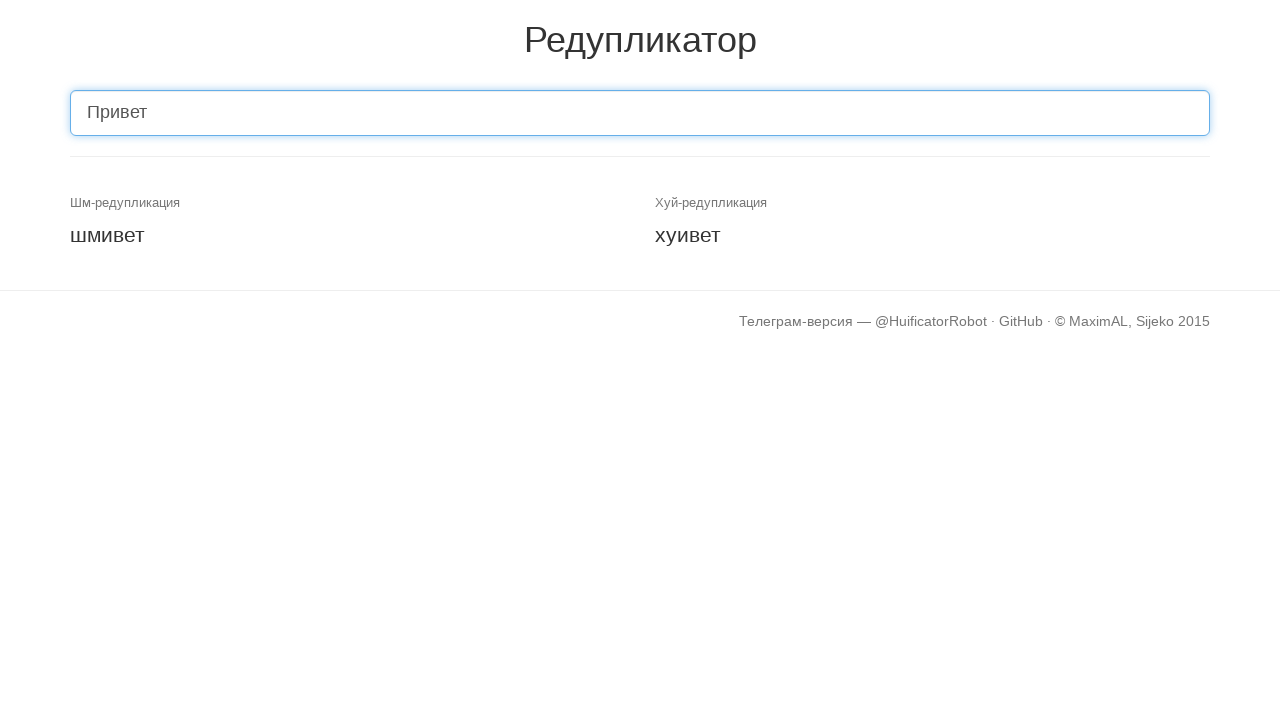

Result element loaded and is visible
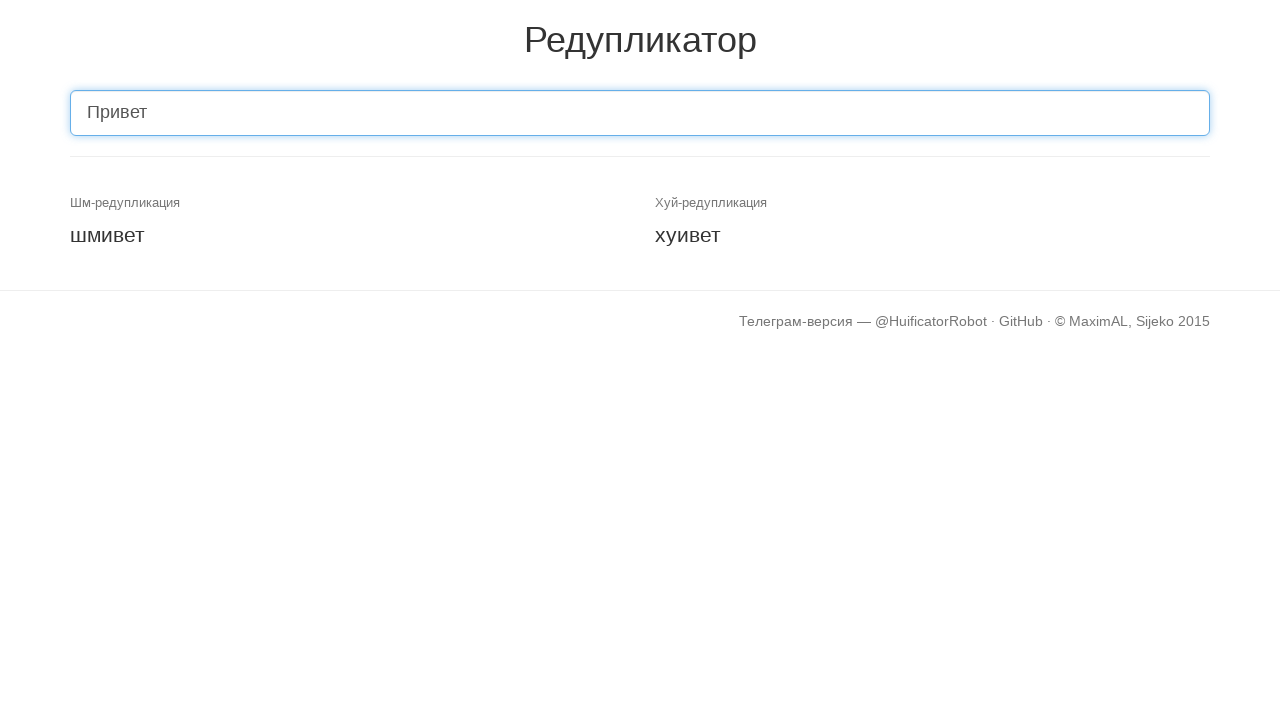

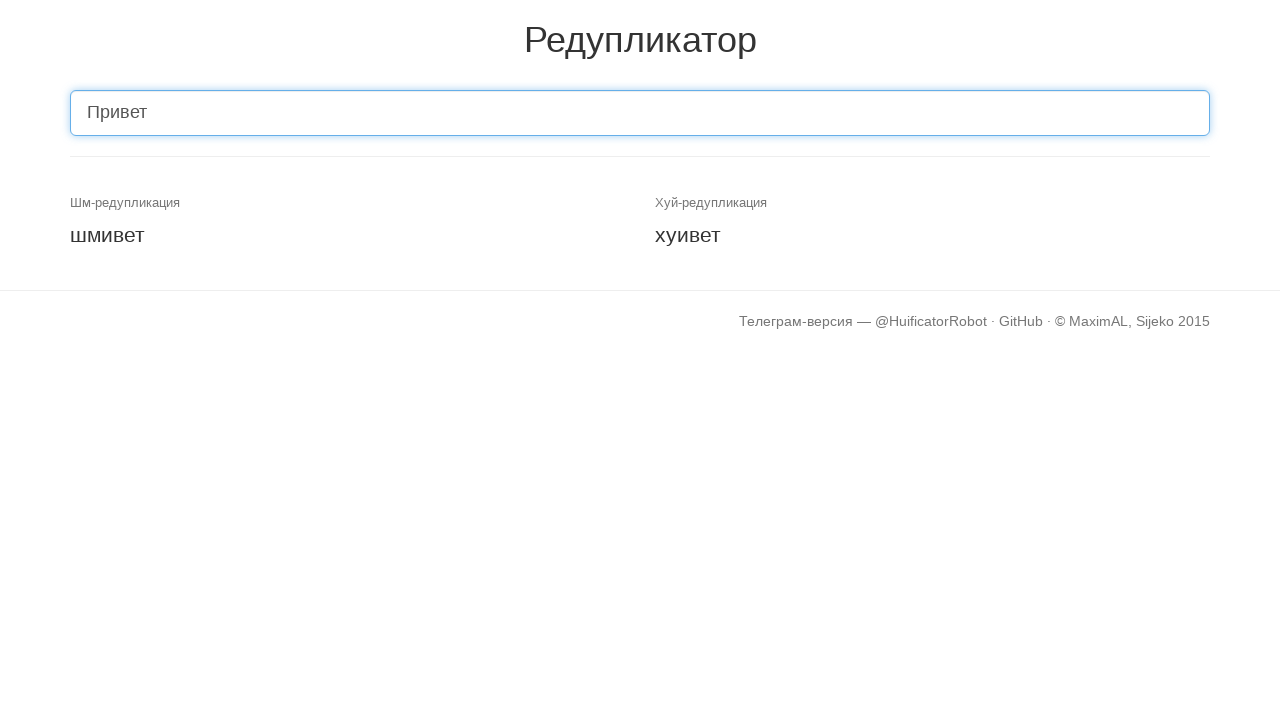